Navigates to the DemoQA autocomplete practice page and verifies the page loads. The original script had a commented-out action to fill an autocomplete field, which has been uncommented and implemented.

Starting URL: https://demoqa.com/auto-complete

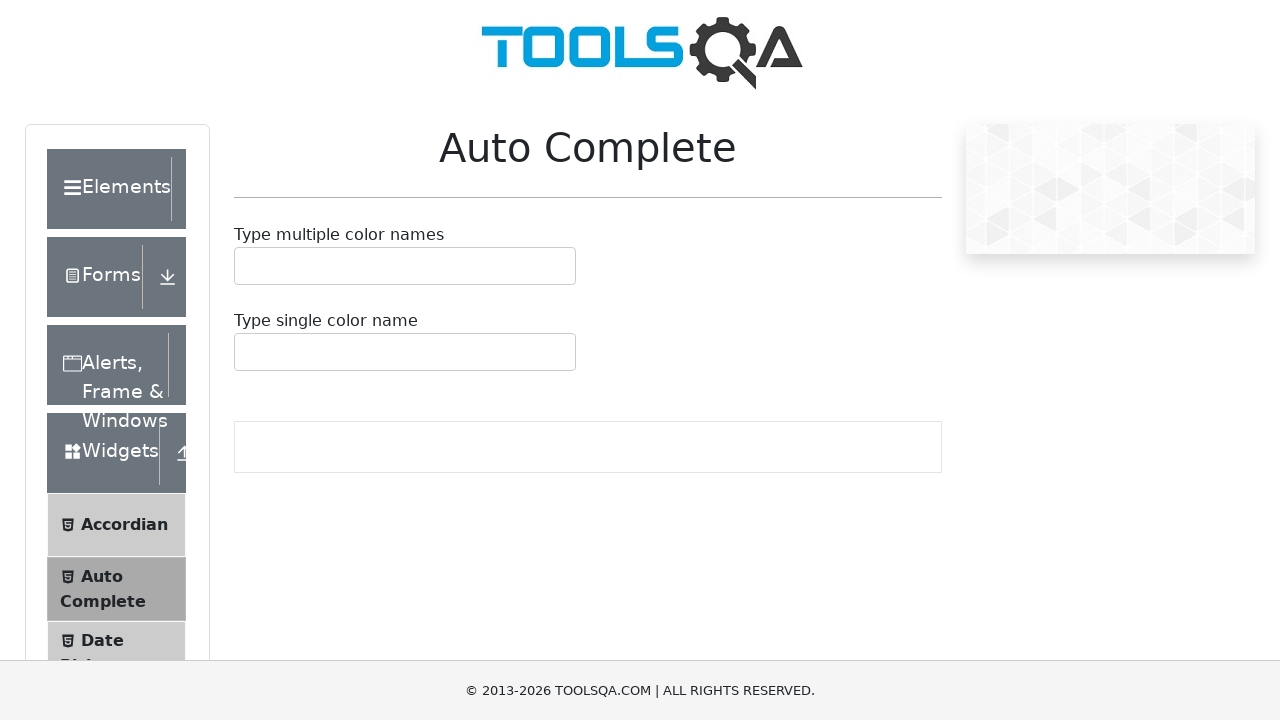

Waited for autocomplete input container to be visible
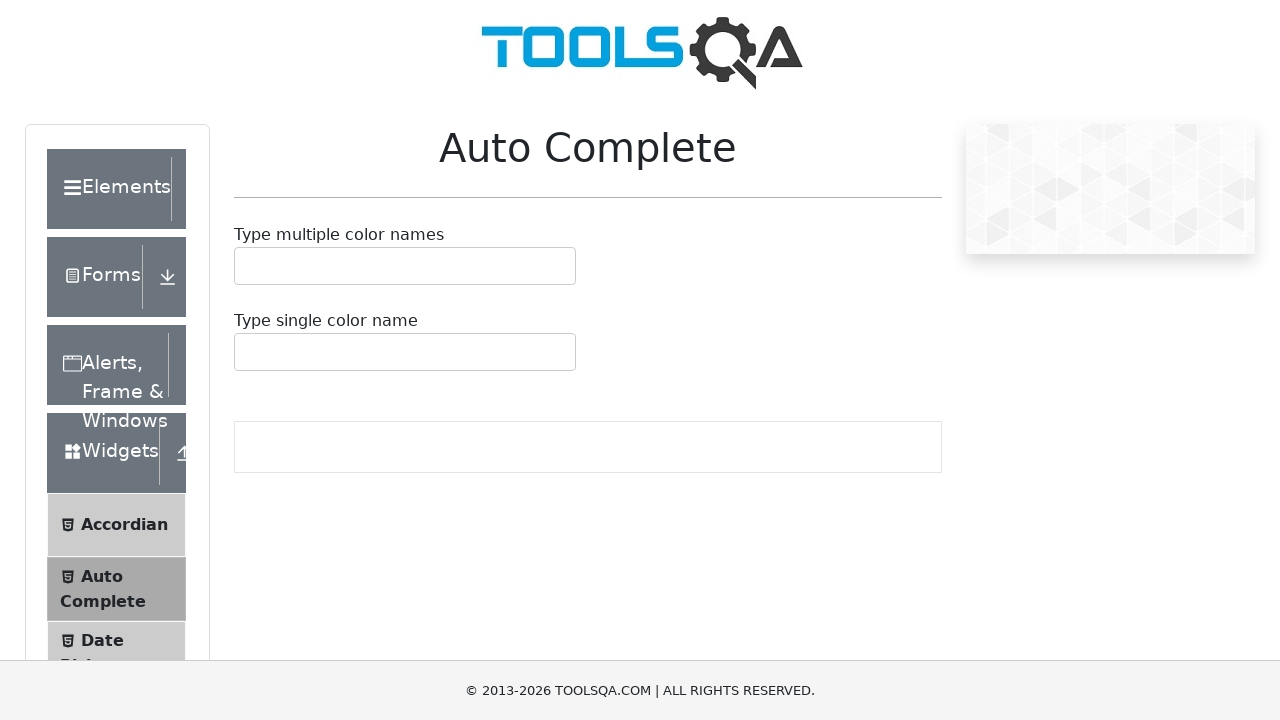

Filled autocomplete field with 'Blue' on #autoCompleteMultipleInput
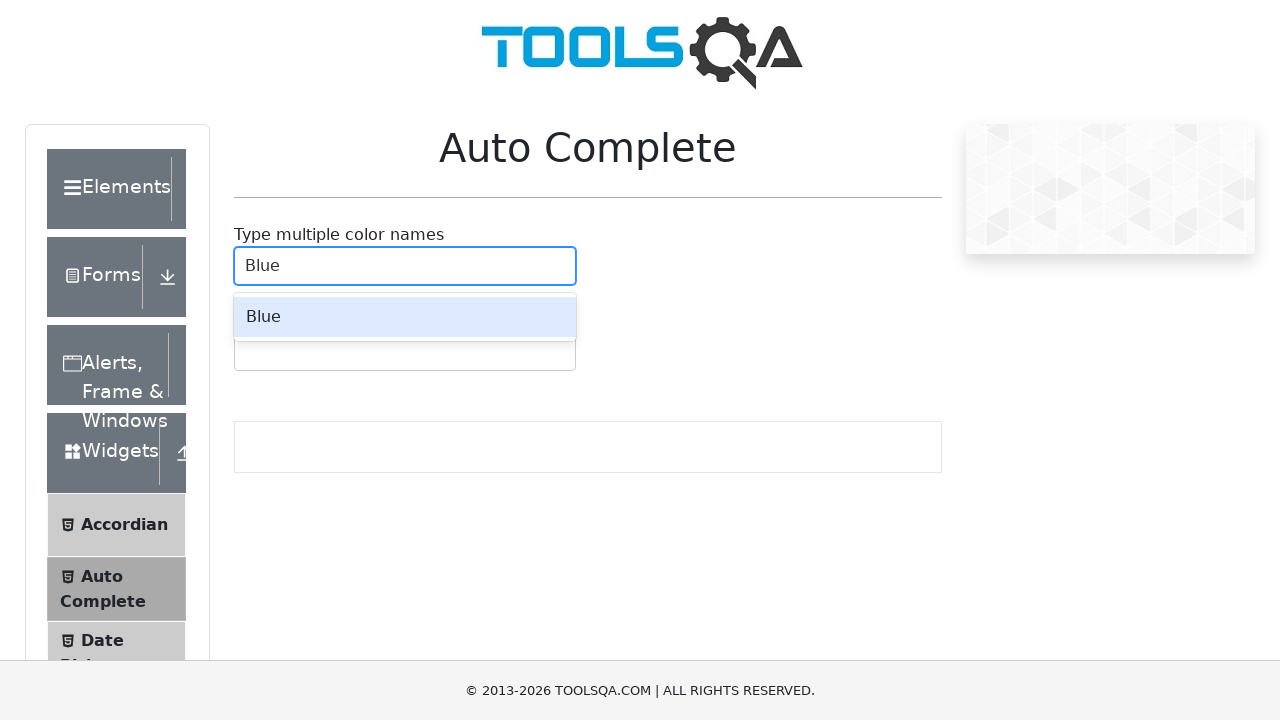

Autocomplete suggestions menu appeared
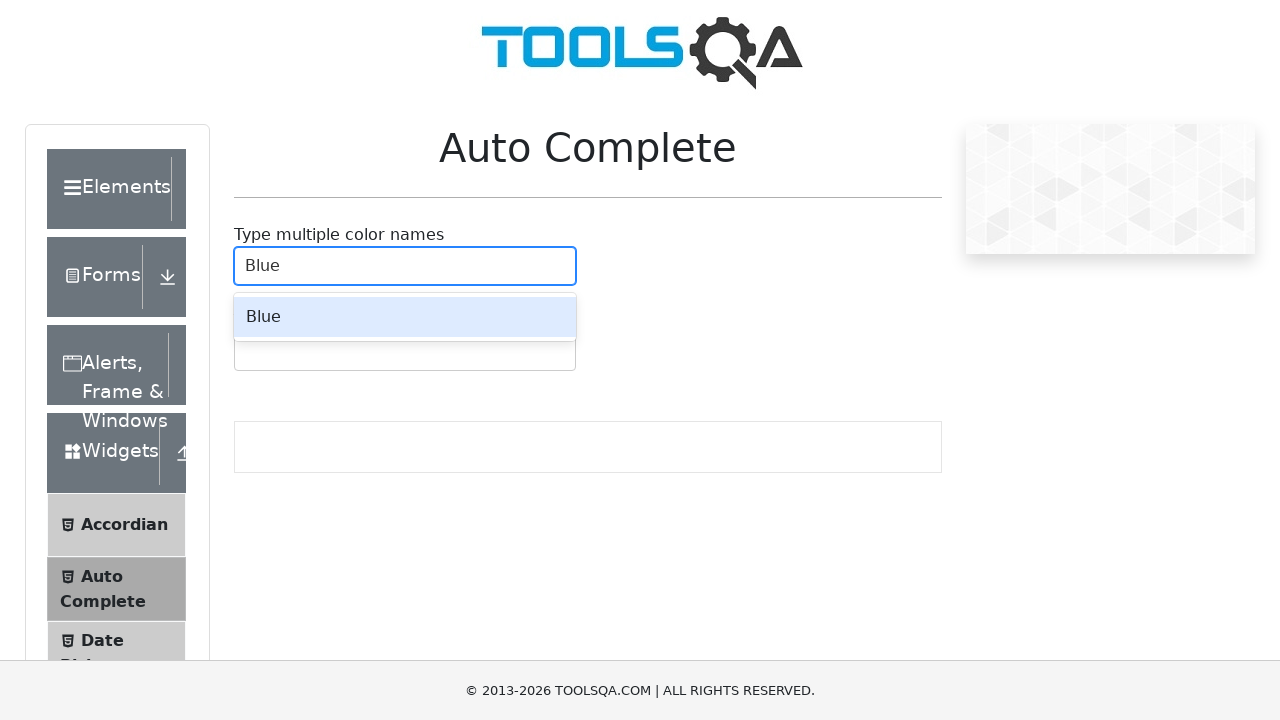

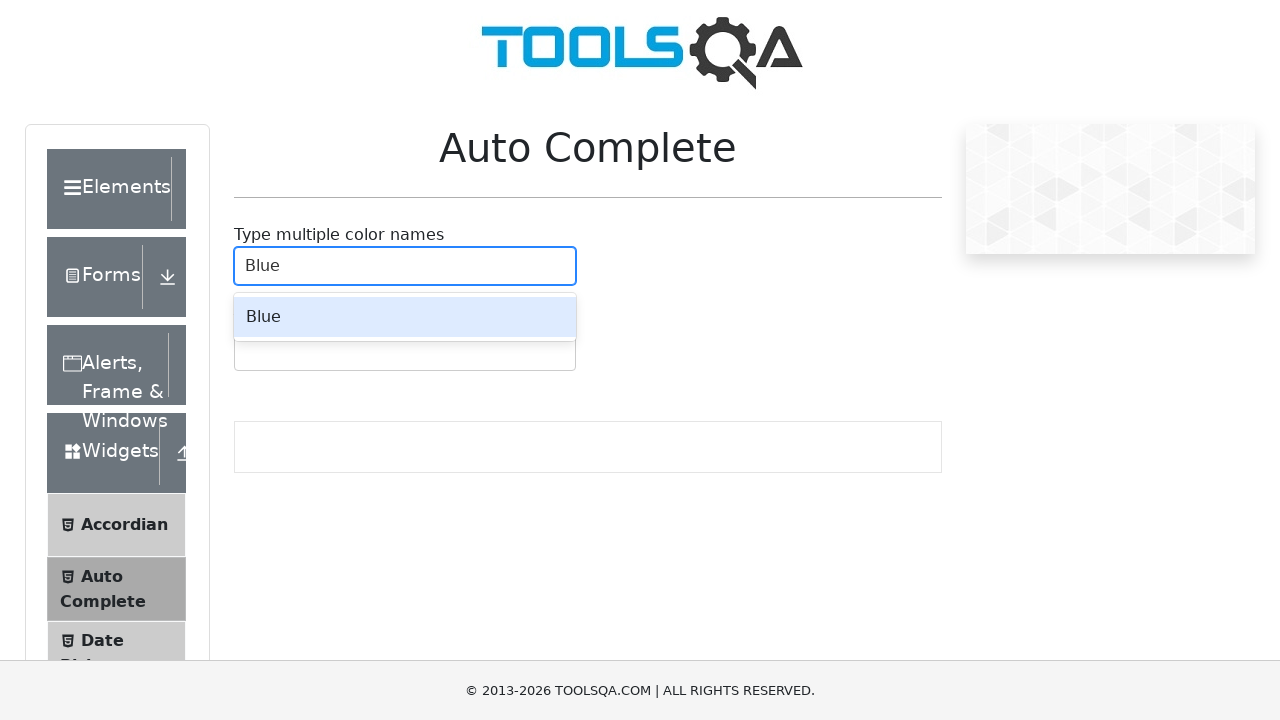